Tests clicking a button that dynamically adds elements to the page on the Heroku test application

Starting URL: https://the-internet.herokuapp.com/add_remove_elements/

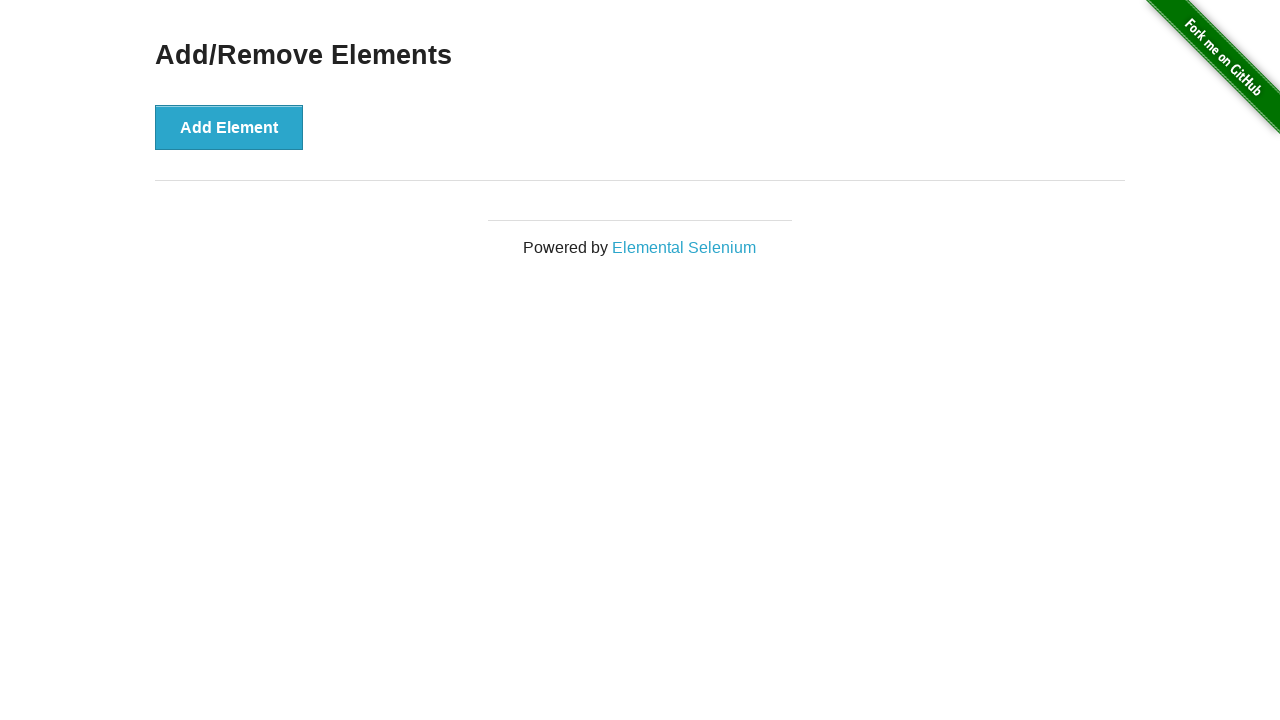

Clicked 'Add Element' button to dynamically add element to page at (229, 127) on button[onclick='addElement()']
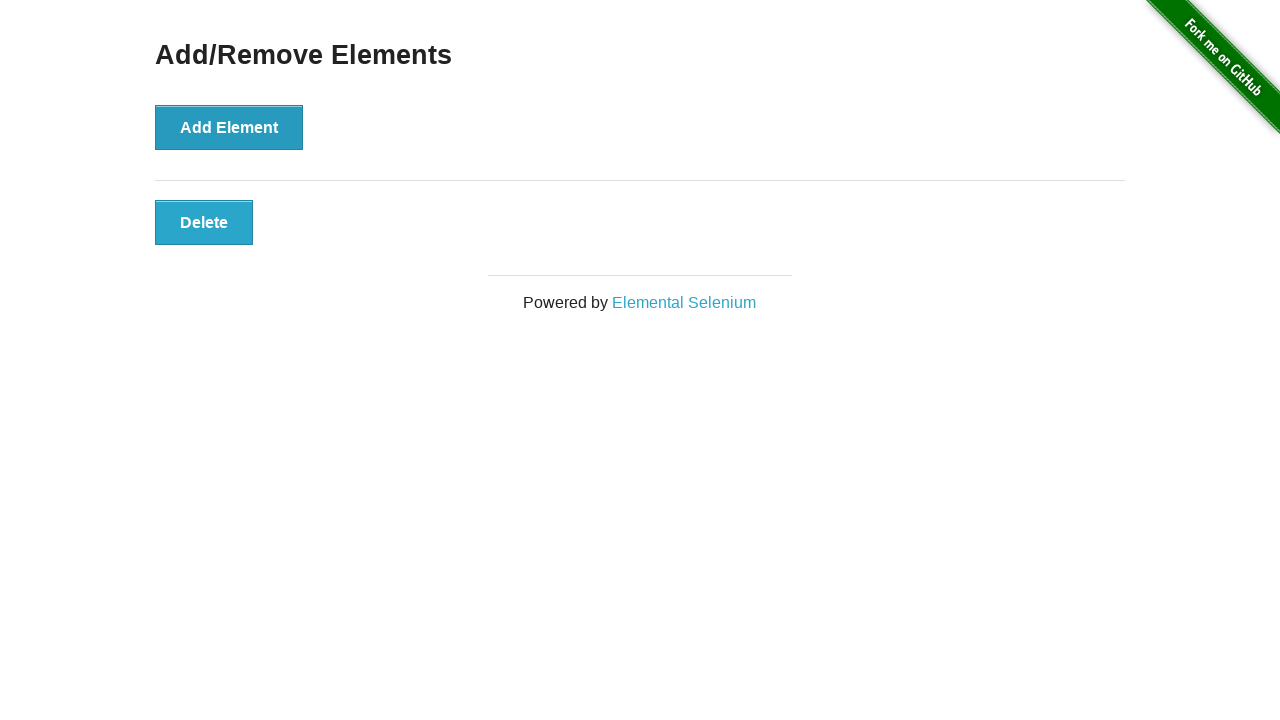

New element appeared on the page after button click
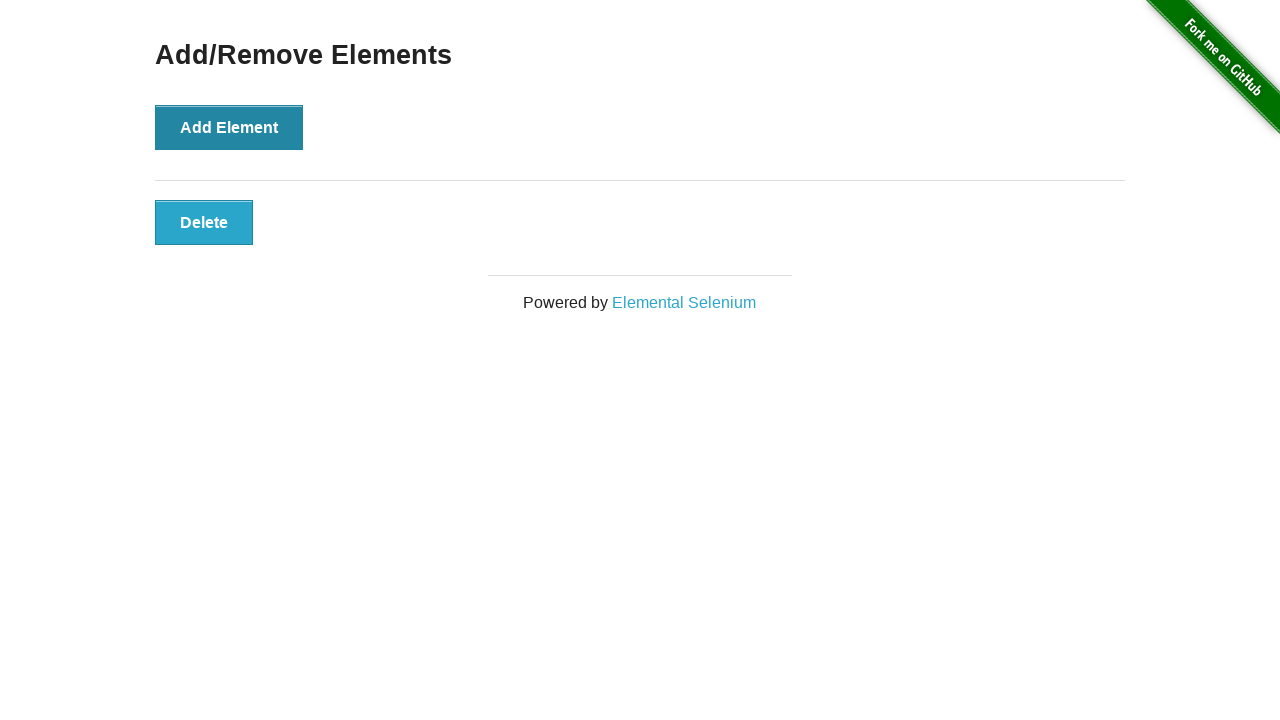

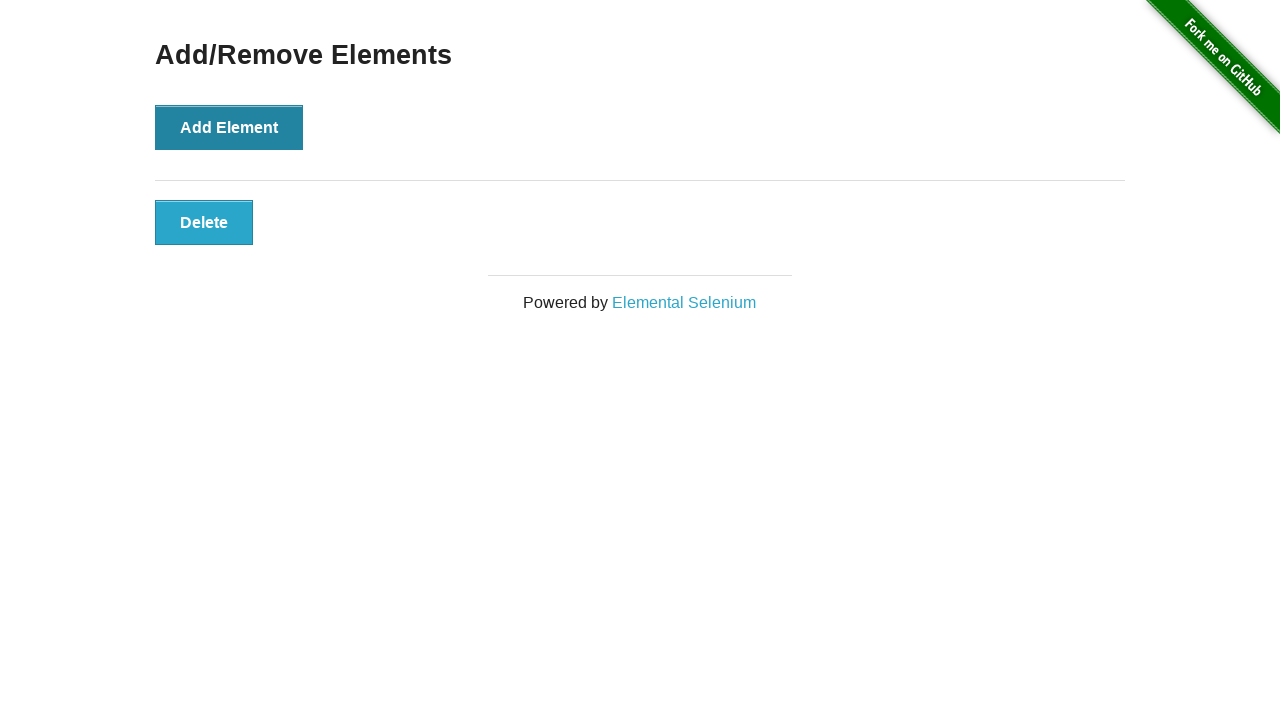